Tests a page with implicit wait functionality by clicking a verify button and checking that a success message appears.

Starting URL: https://suninjuly.github.io/wait1.html

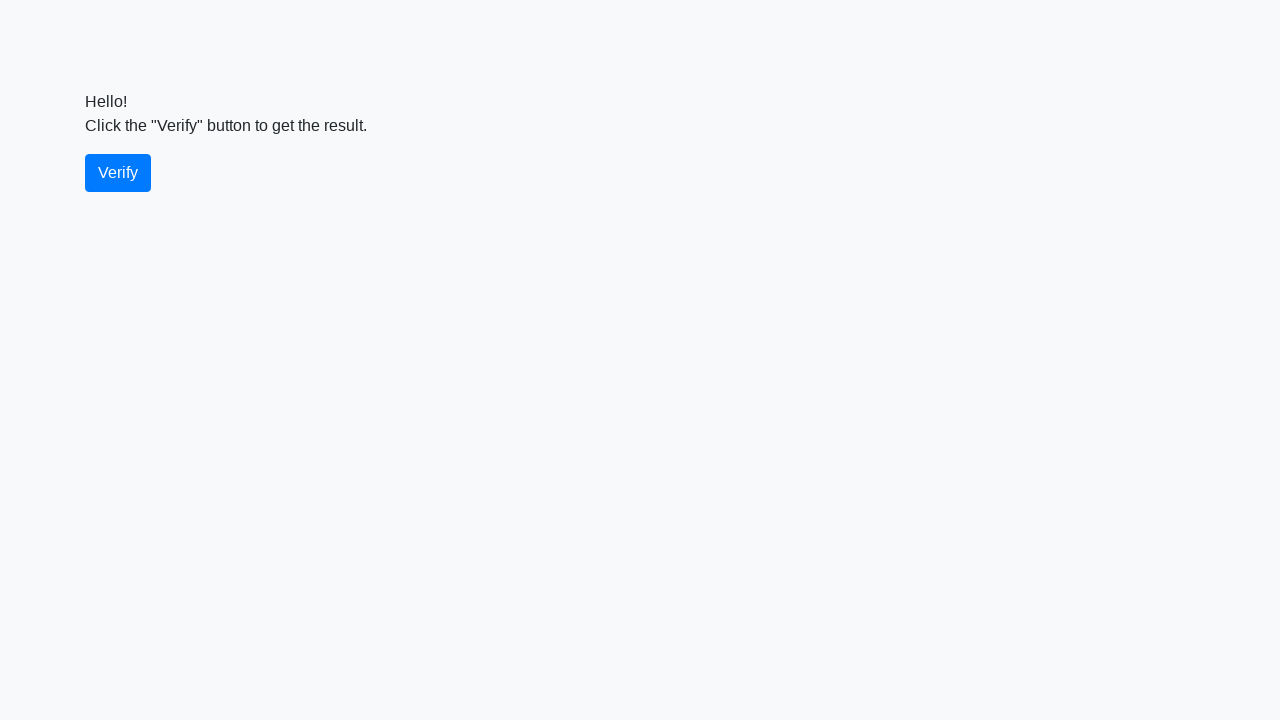

Navigated to wait1.html test page
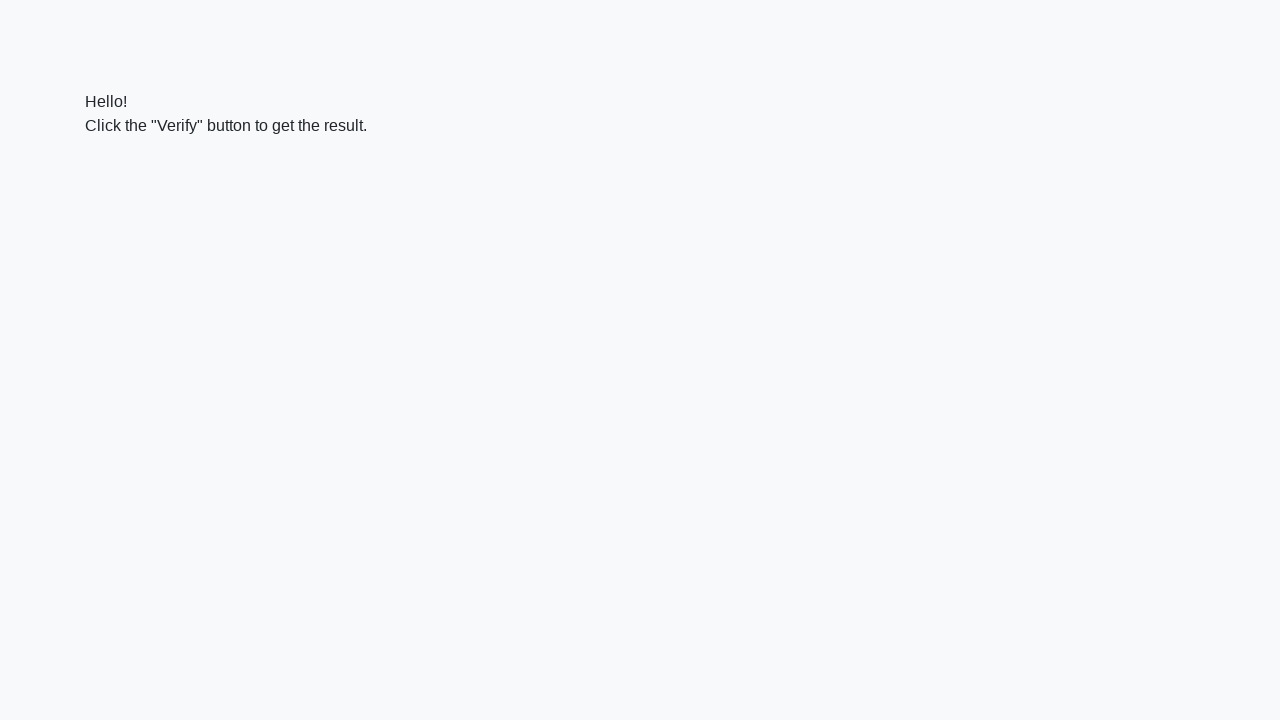

Clicked the verify button at (118, 173) on #verify
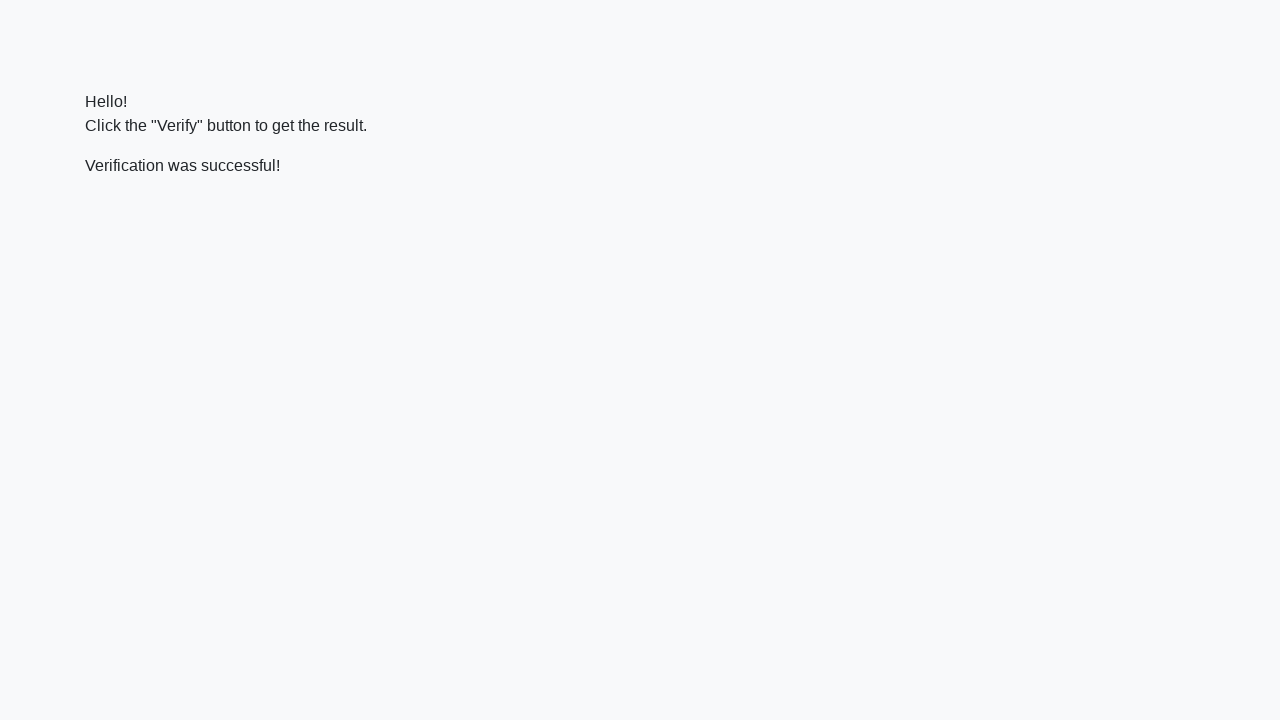

Success message element appeared and became visible
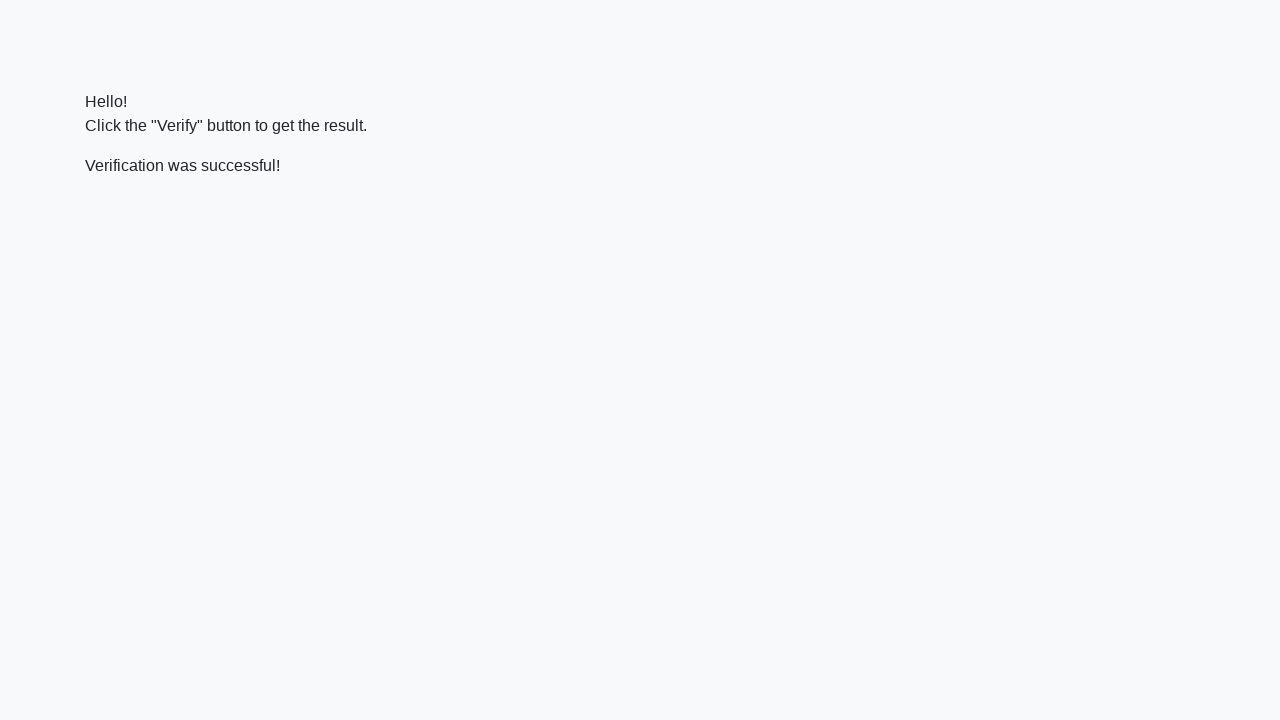

Verified that success message contains 'successful'
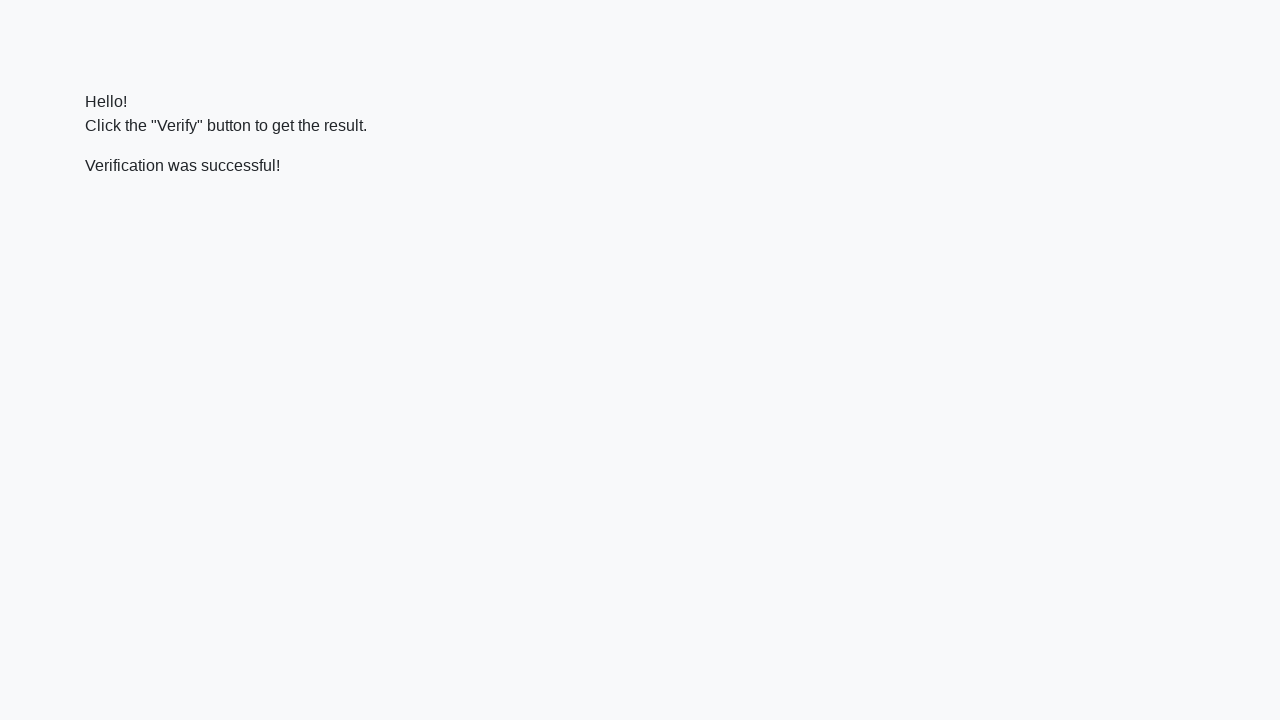

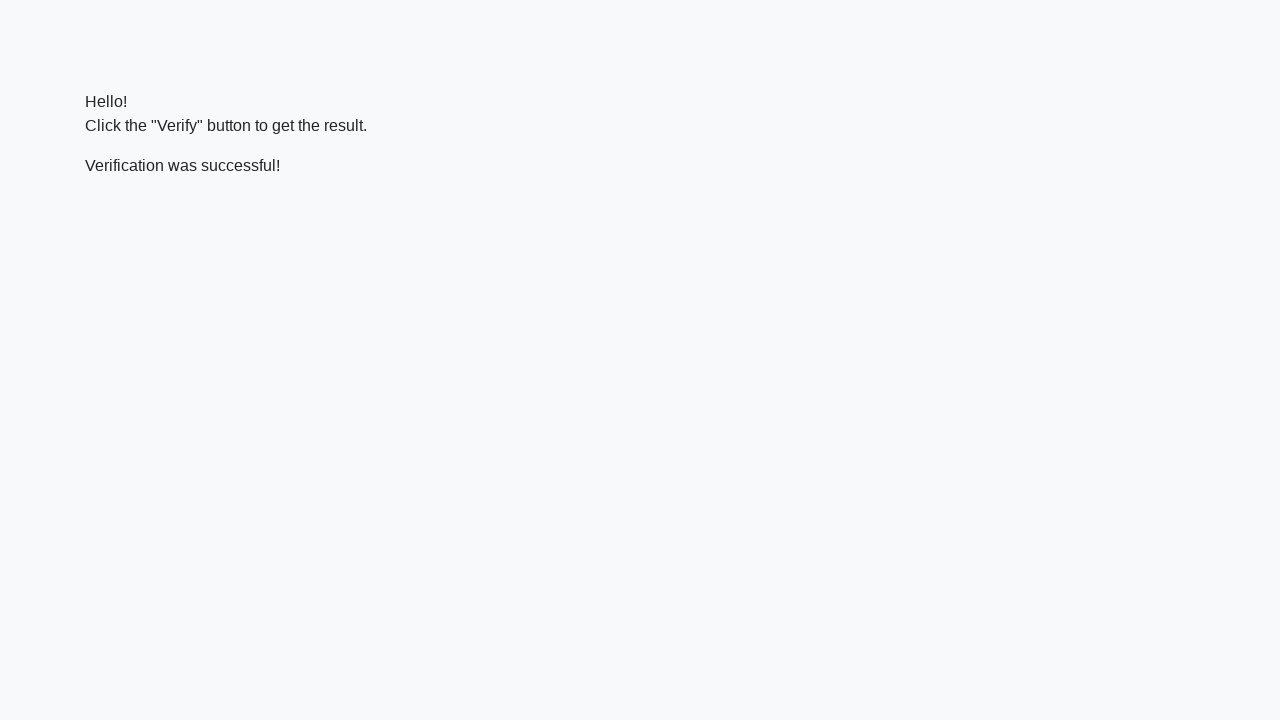